Tests the course search functionality on NTUST course query system by clicking to dismiss any overlay, entering a course name keyword, and submitting the search.

Starting URL: https://querycourse.ntust.edu.tw/querycourse/#/

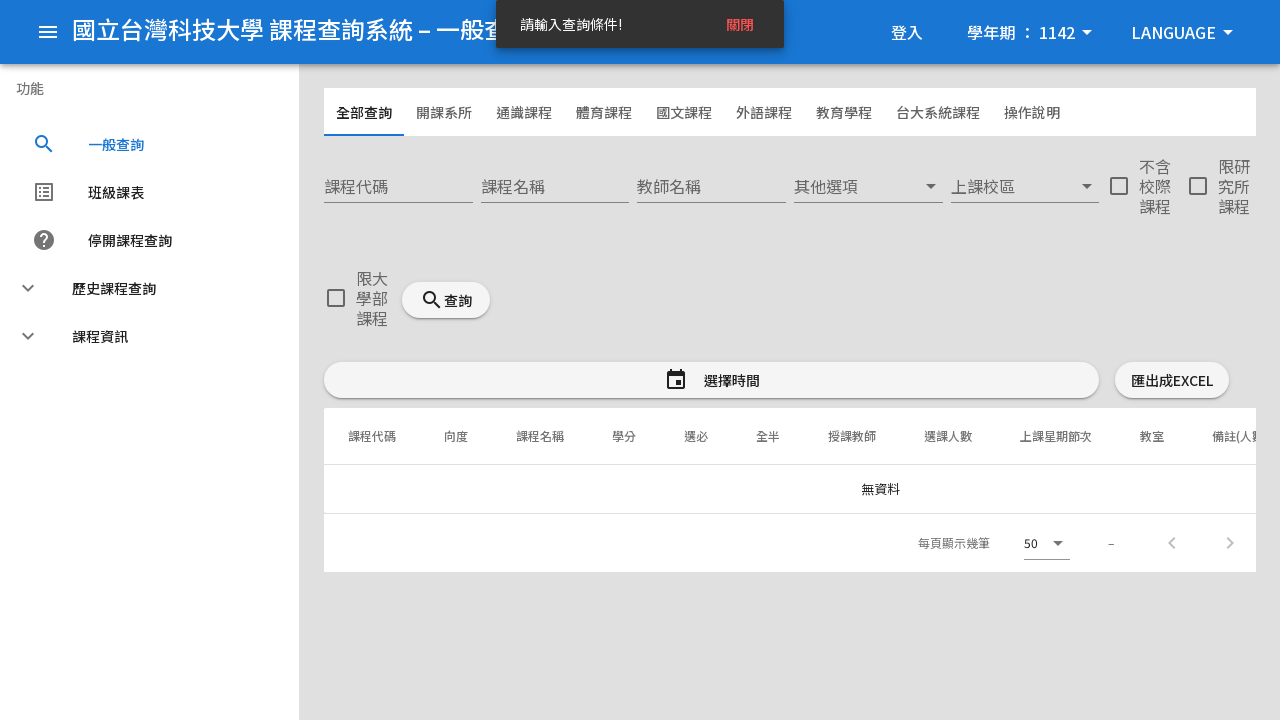

Set viewport size to 1000x900
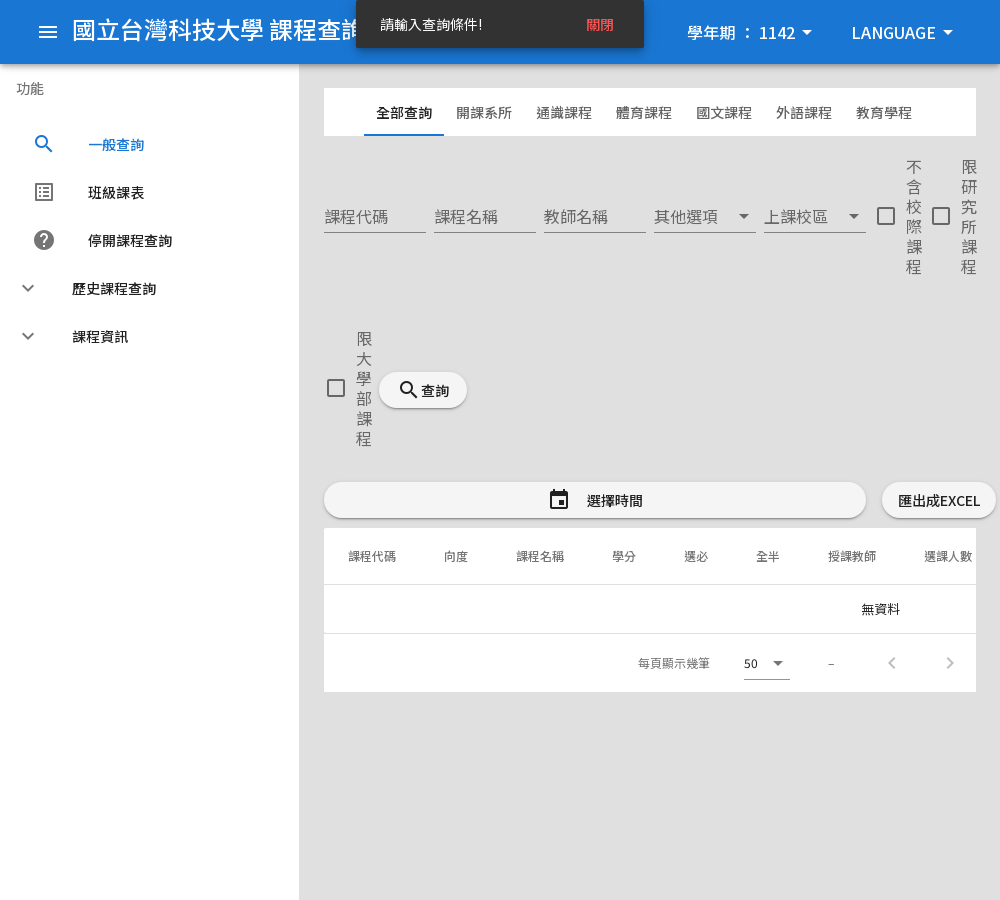

Clicked at center position to dismiss any overlay at (500, 400)
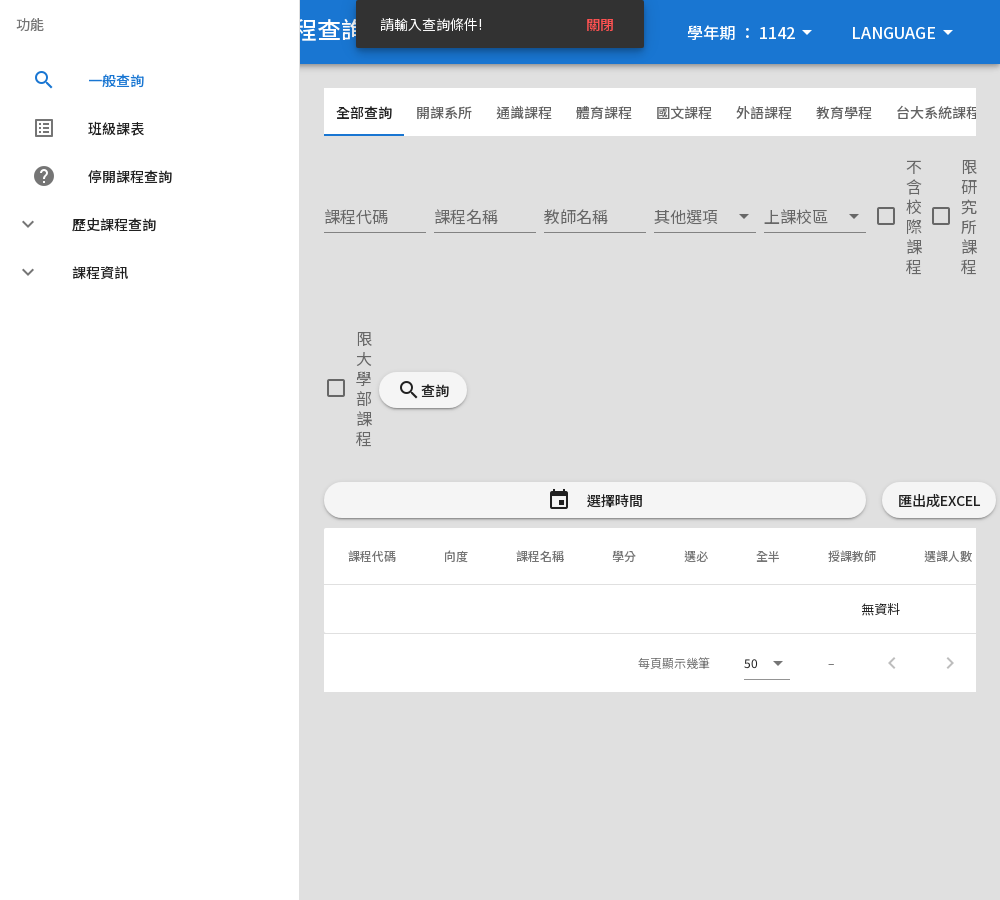

Waited 2 seconds for page to be ready
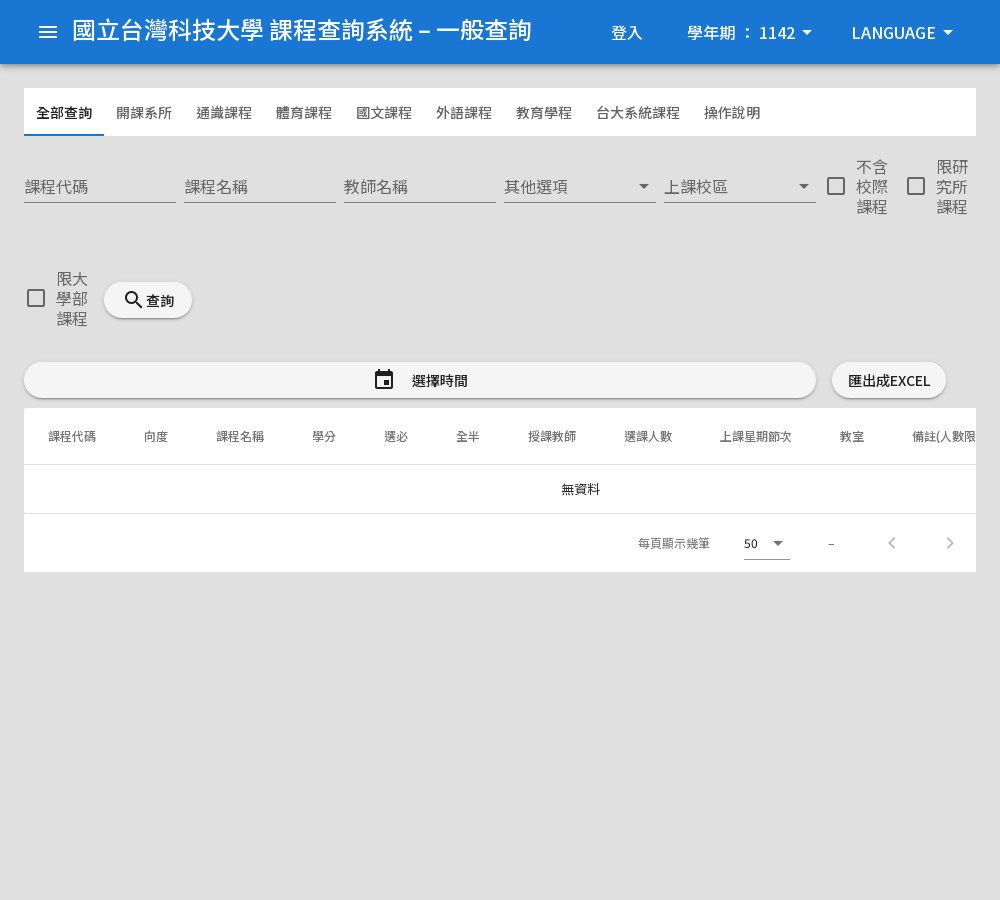

Entered 'machine learning' in the course name search field on input[aria-label="課程名稱"]
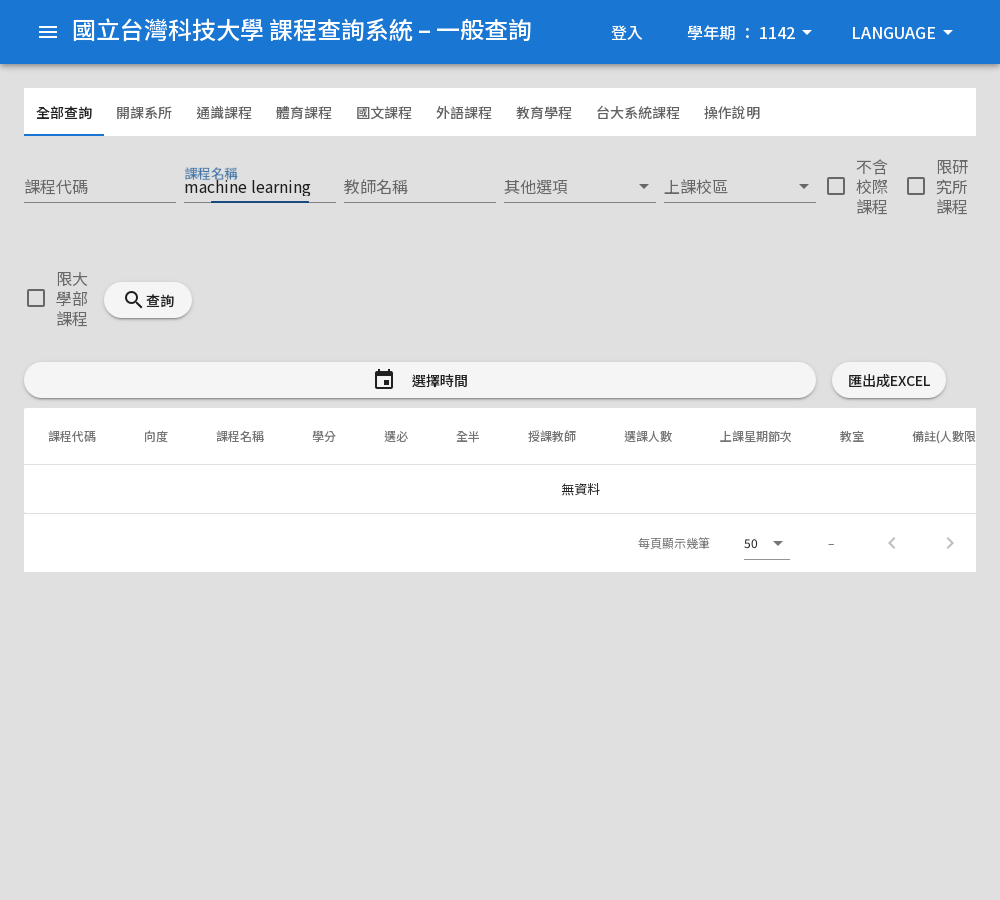

Pressed Enter to submit the course search on input[aria-label="課程名稱"]
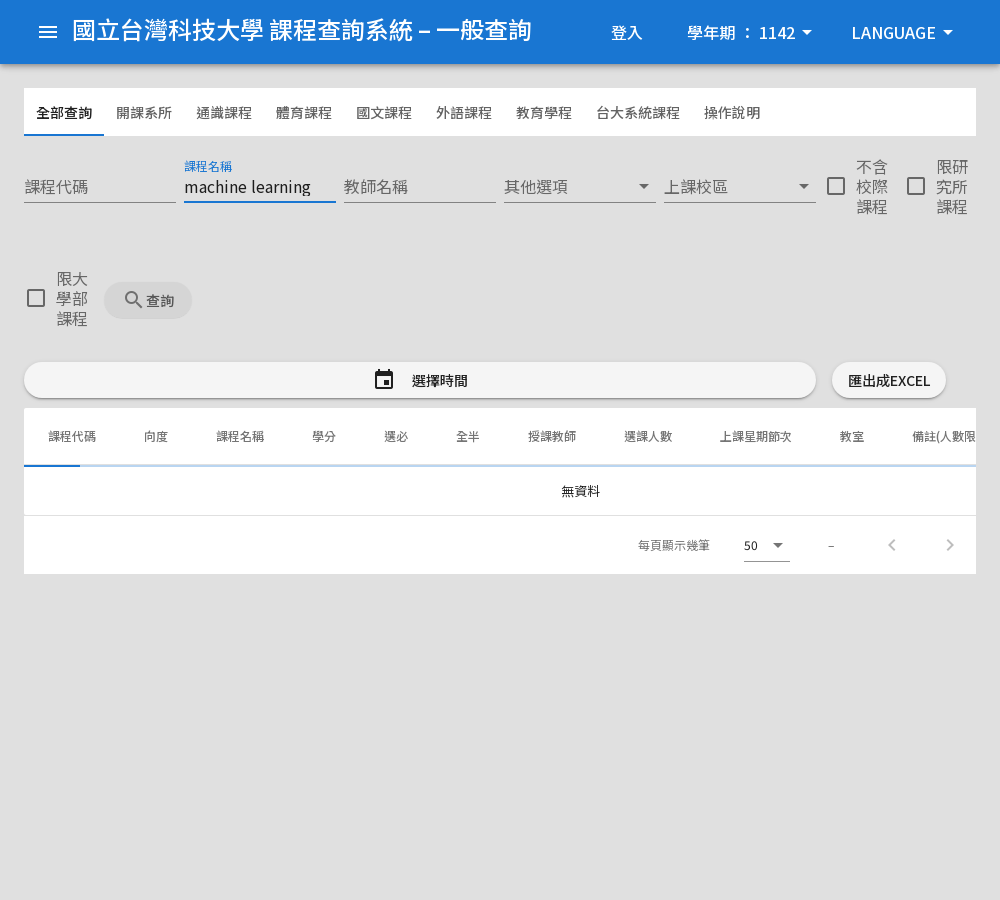

Course search results table loaded
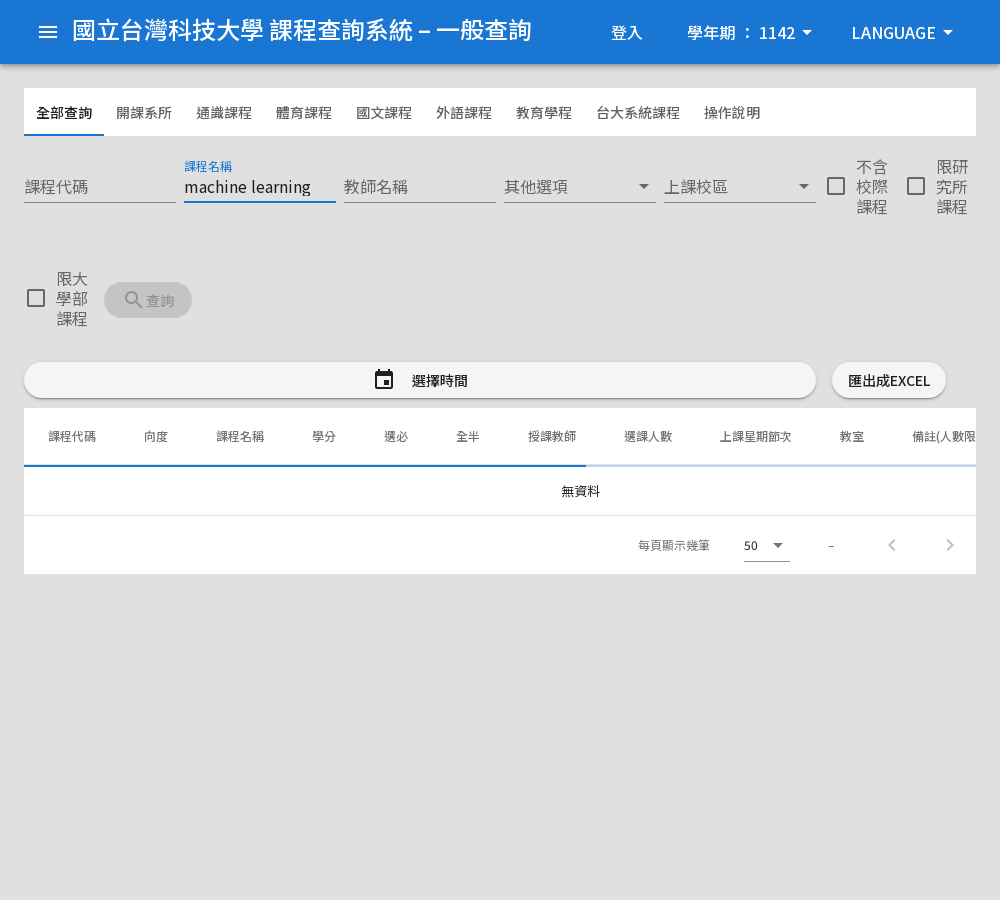

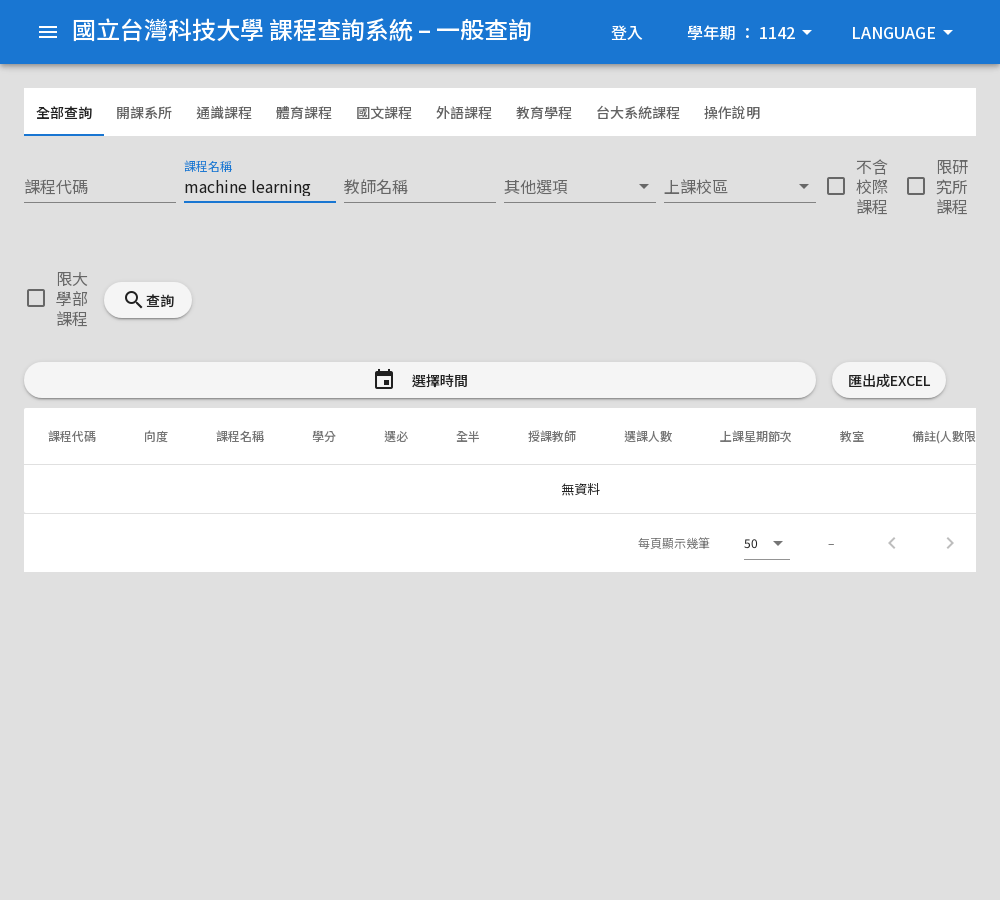